Tests browser window/tab handling by opening new tabs, switching between them, and verifying content on the DemoQA website. Covers clicking through to browser windows section, opening new tabs, and navigating the links page.

Starting URL: https://demoqa.com/

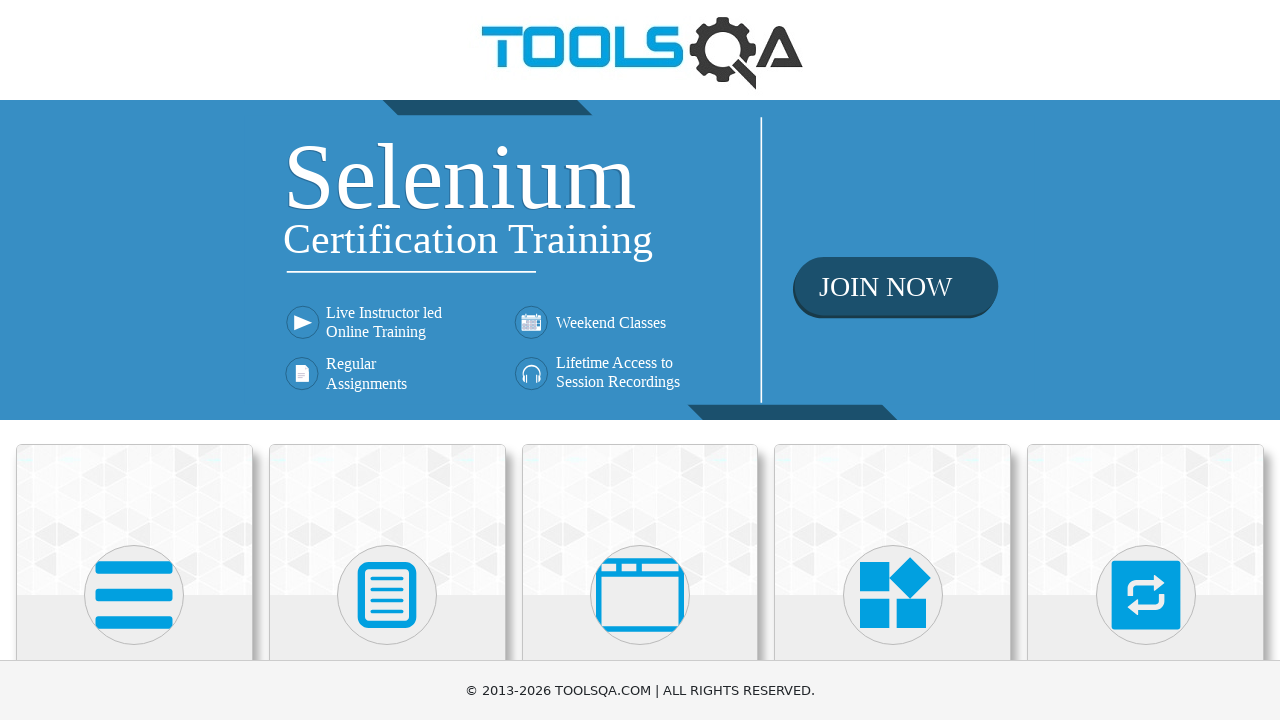

Clicked on 'Alerts, Frame & Windows' card at (640, 360) on text=Alerts, Frame & Windows
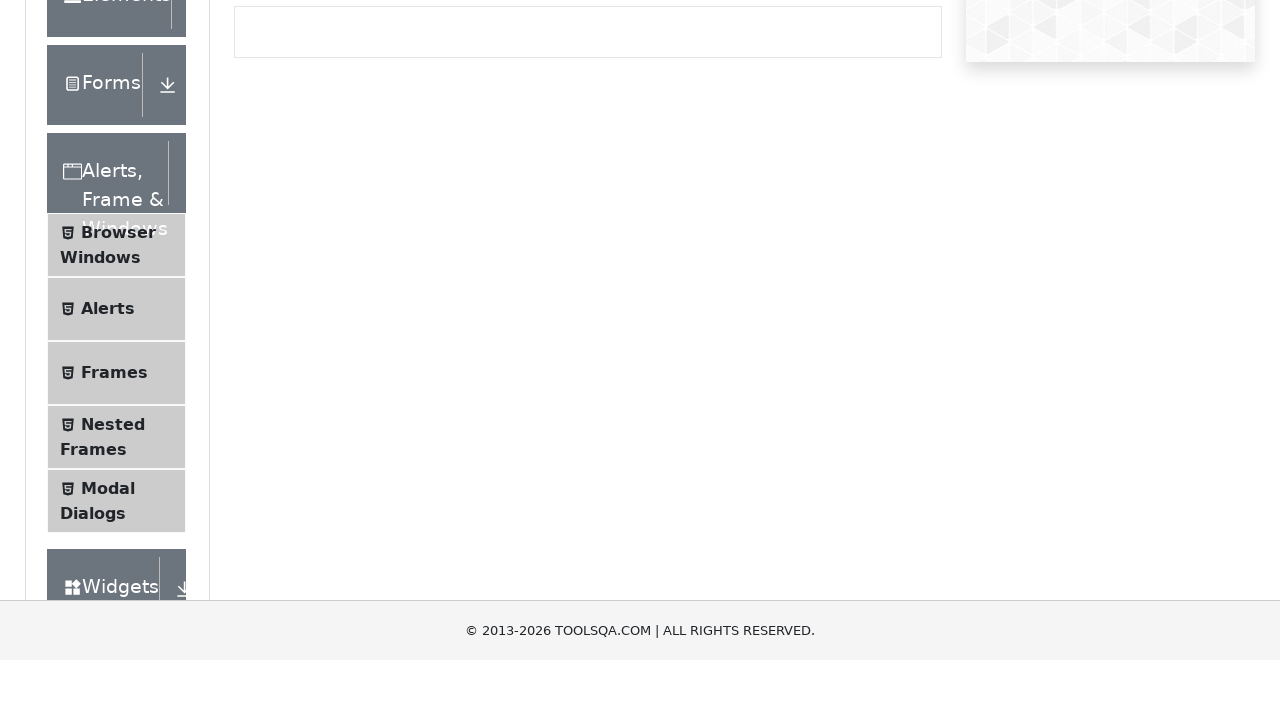

Clicked on 'Browser Windows' menu item at (118, 424) on text=Browser Windows
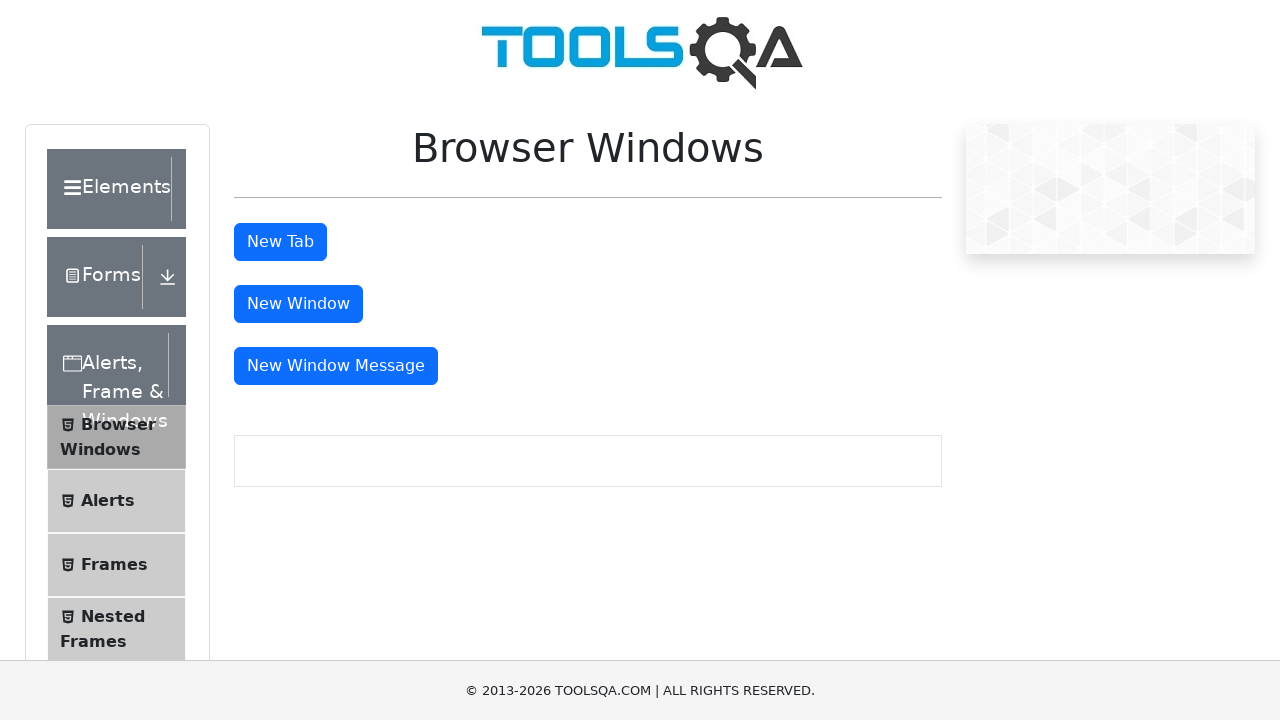

Stored reference to original page
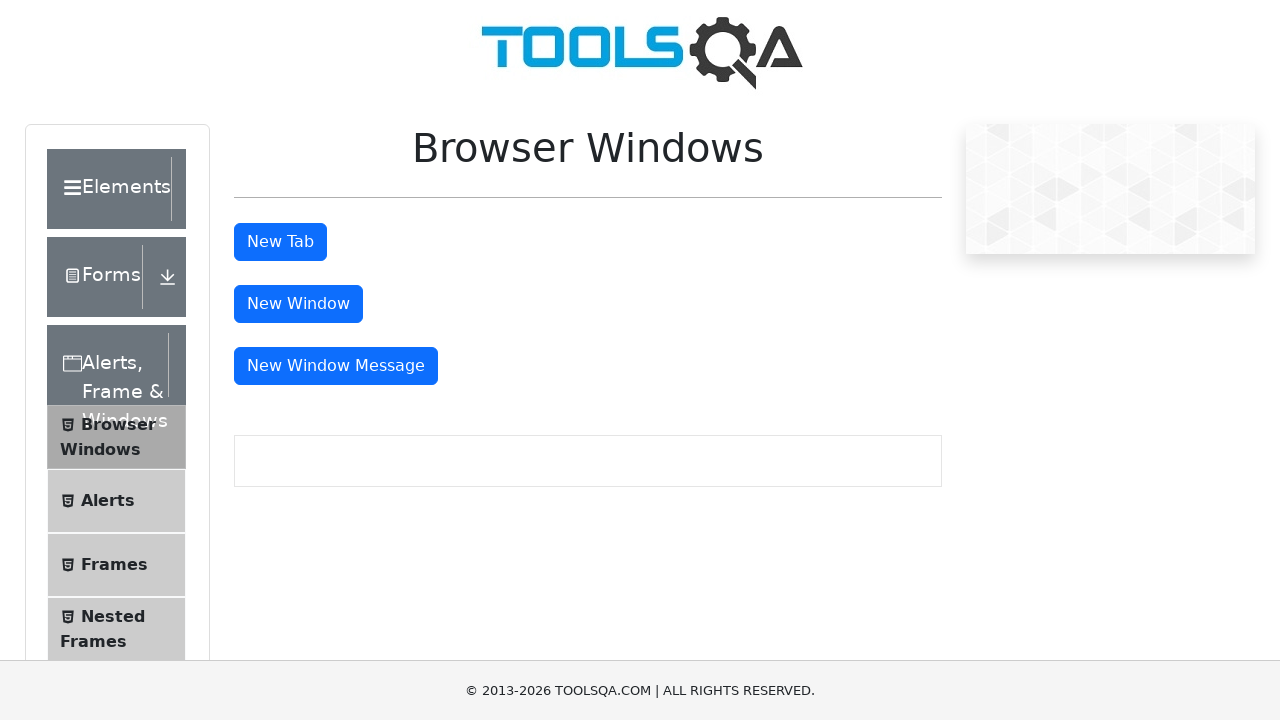

Clicked 'New Tab' button to open new tab at (280, 242) on #tabButton
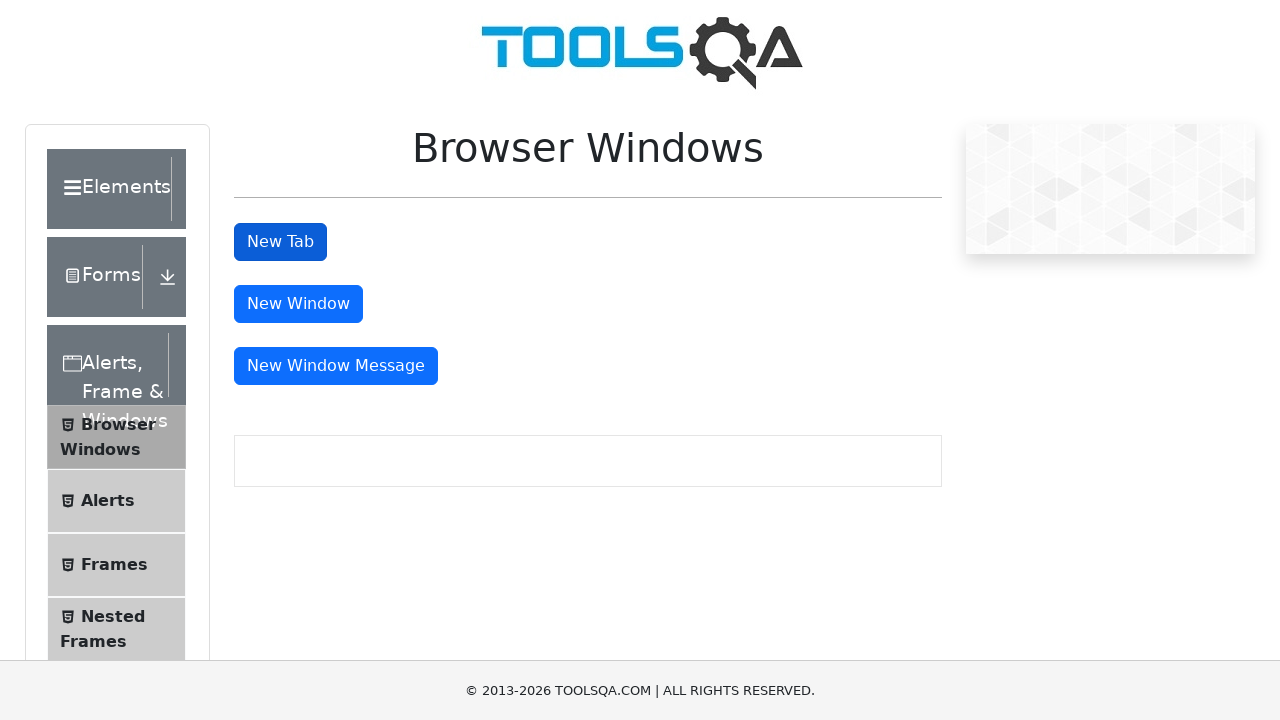

Switched to new tab and waited for page load
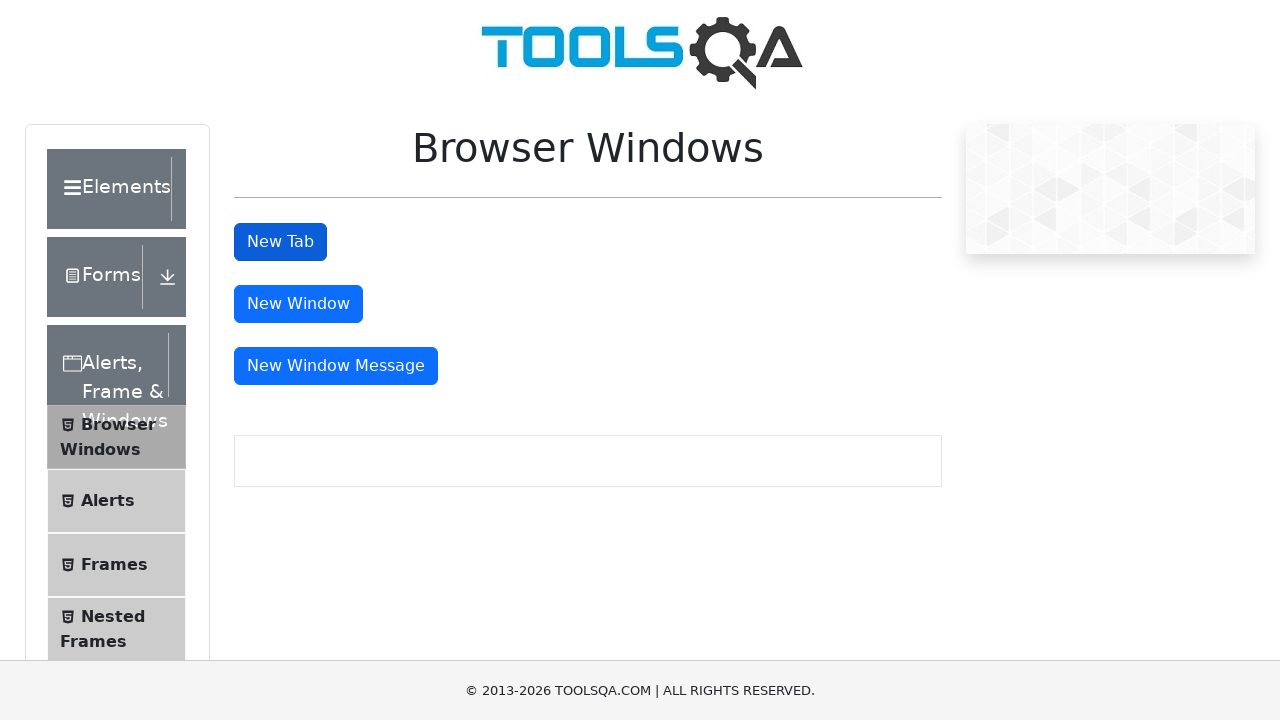

Verified sample page heading is visible in new tab
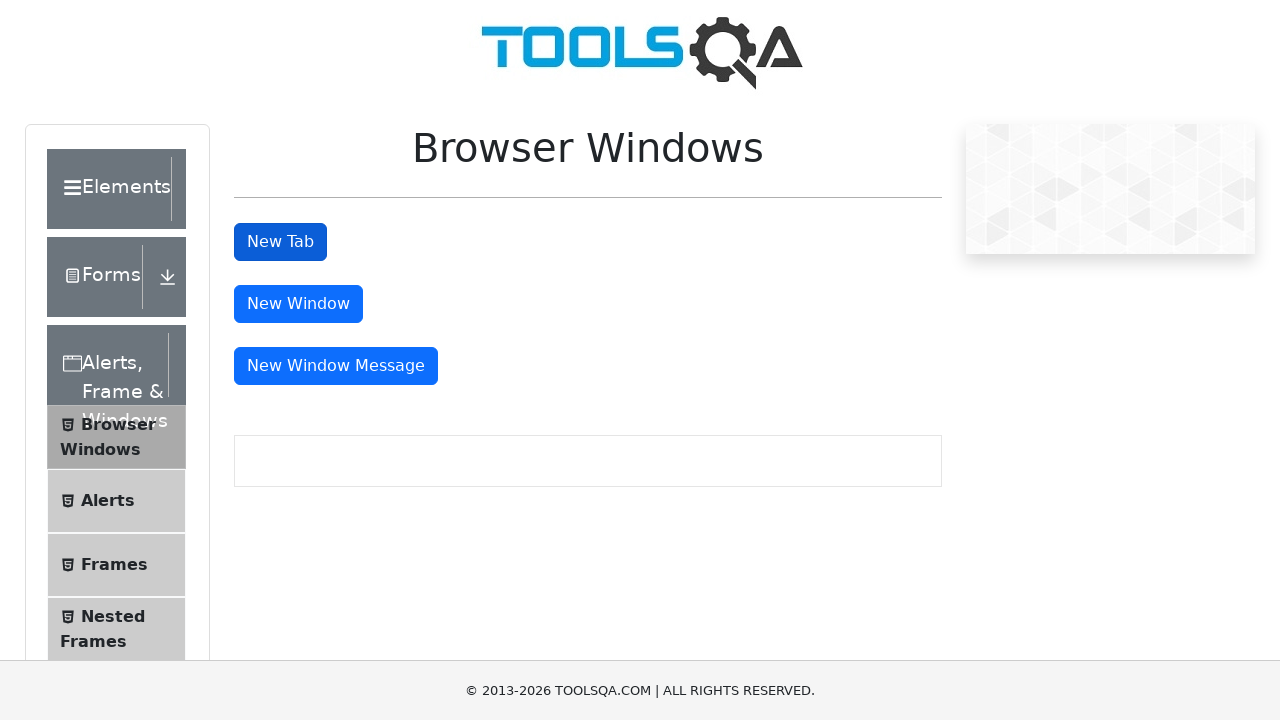

Closed the new tab
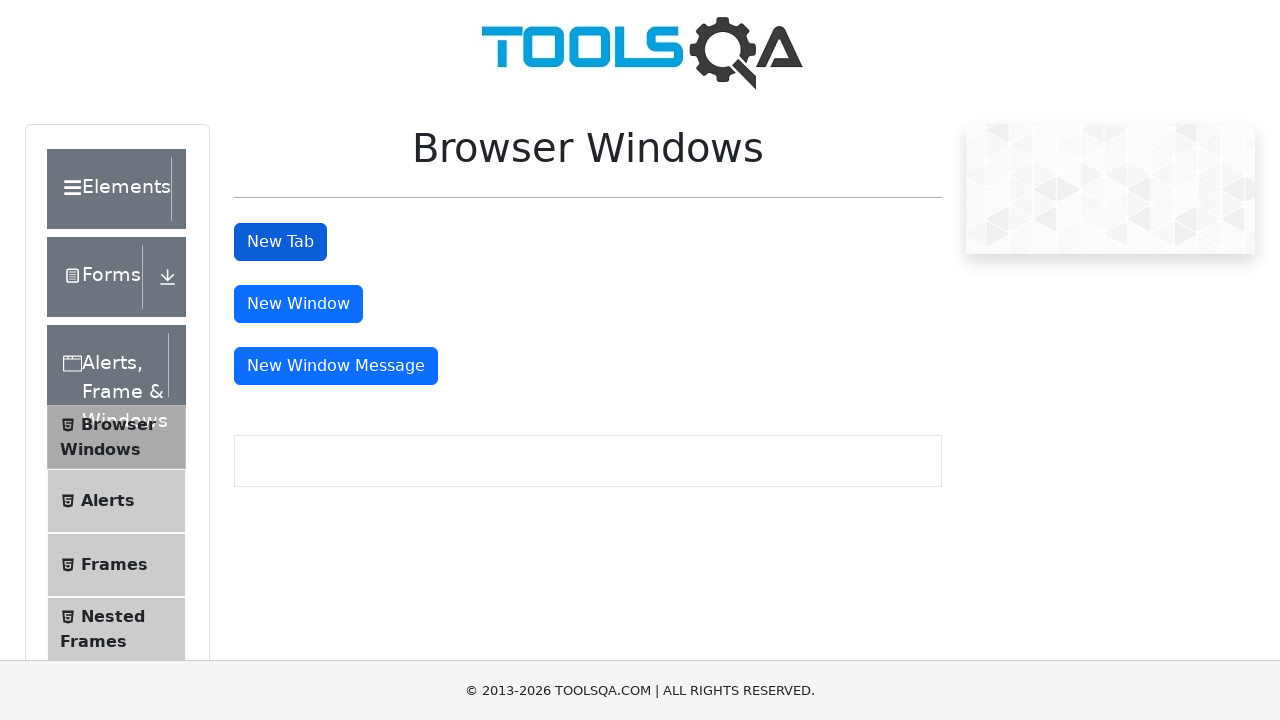

Clicked on 'Elements' in left navigation panel at (109, 189) on text=Elements
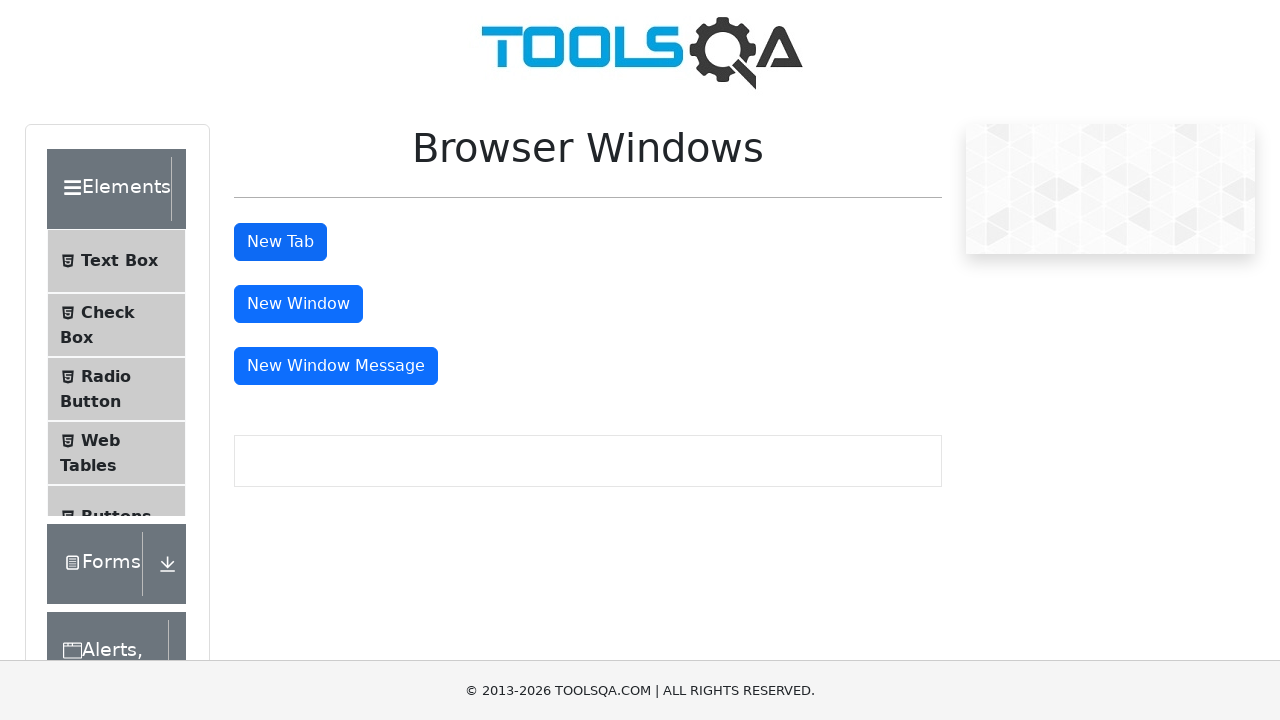

Removed fixed banner/ad if present
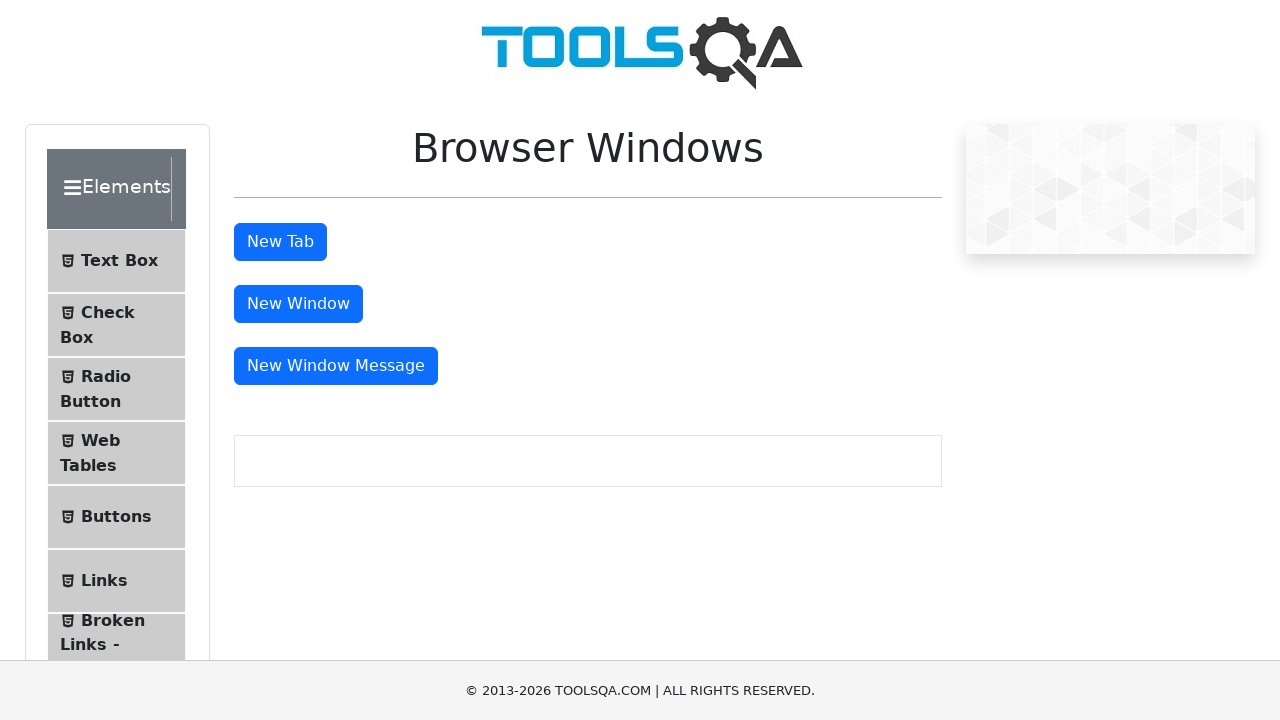

Scrolled down 350px to view Links option
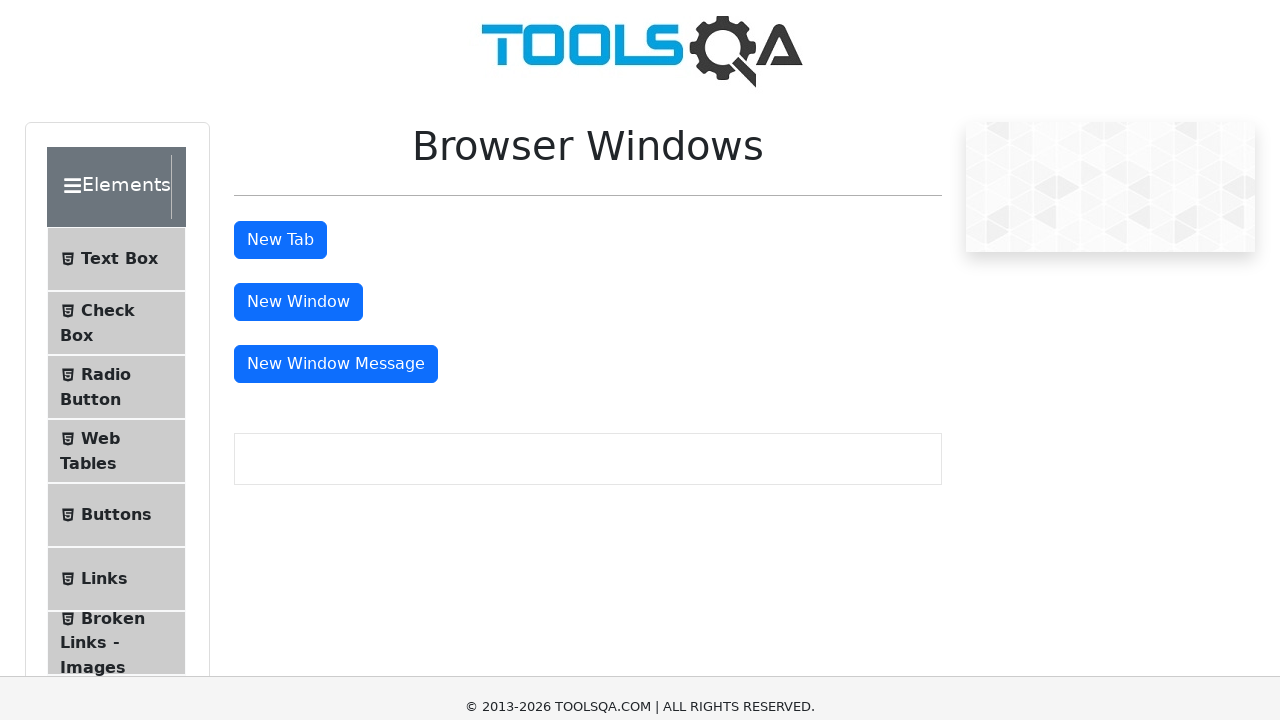

Clicked on 'Links' menu item at (104, 231) on text=Links
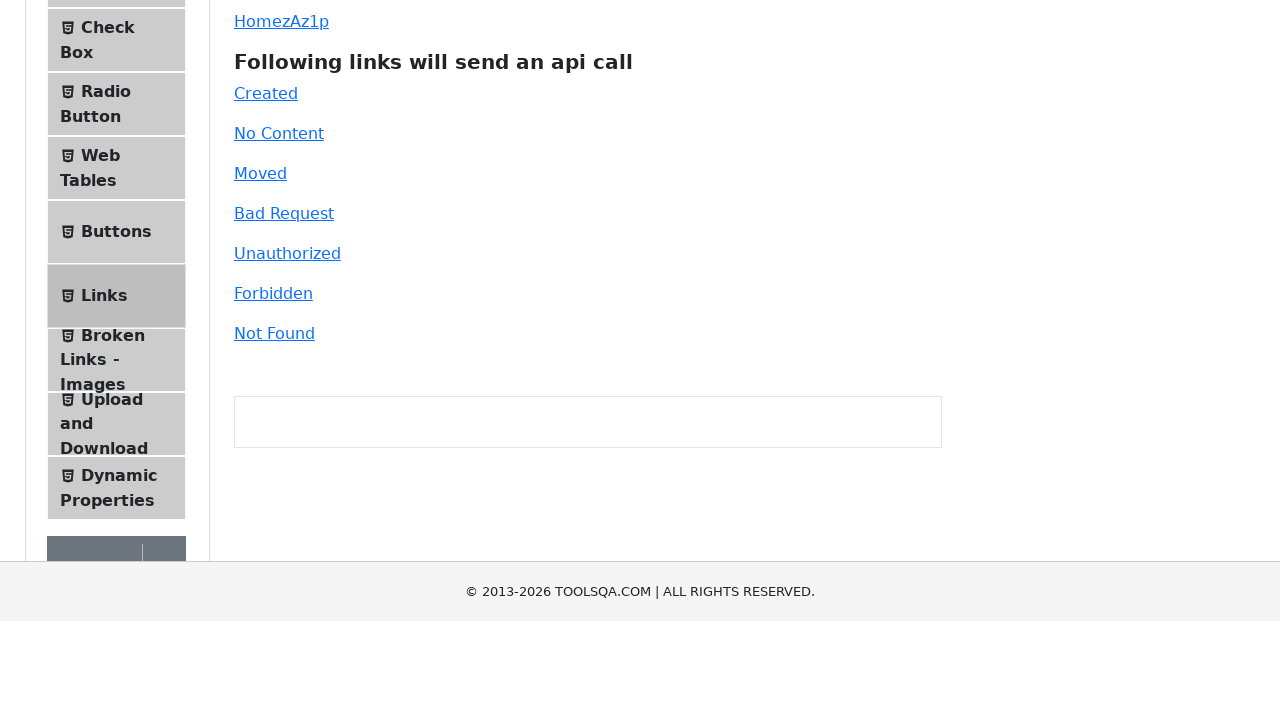

Links page loaded successfully
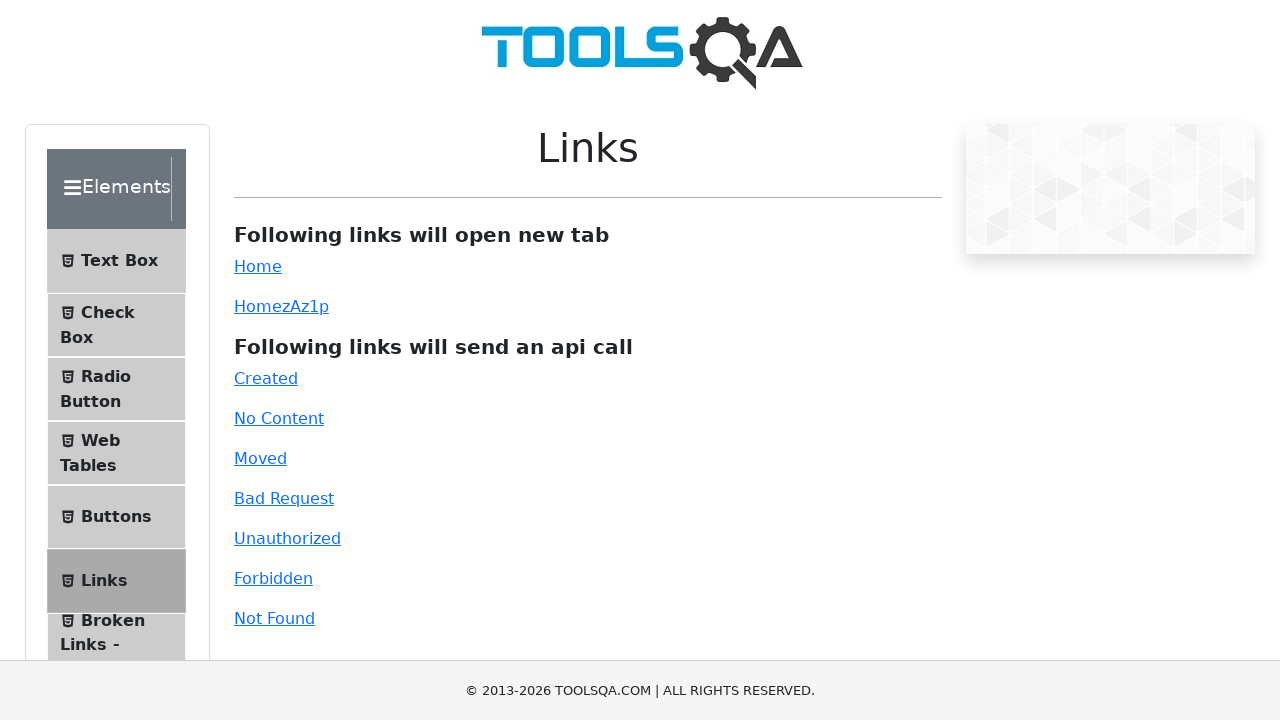

Clicked on Home link which opened in new tab at (258, 266) on #simpleLink
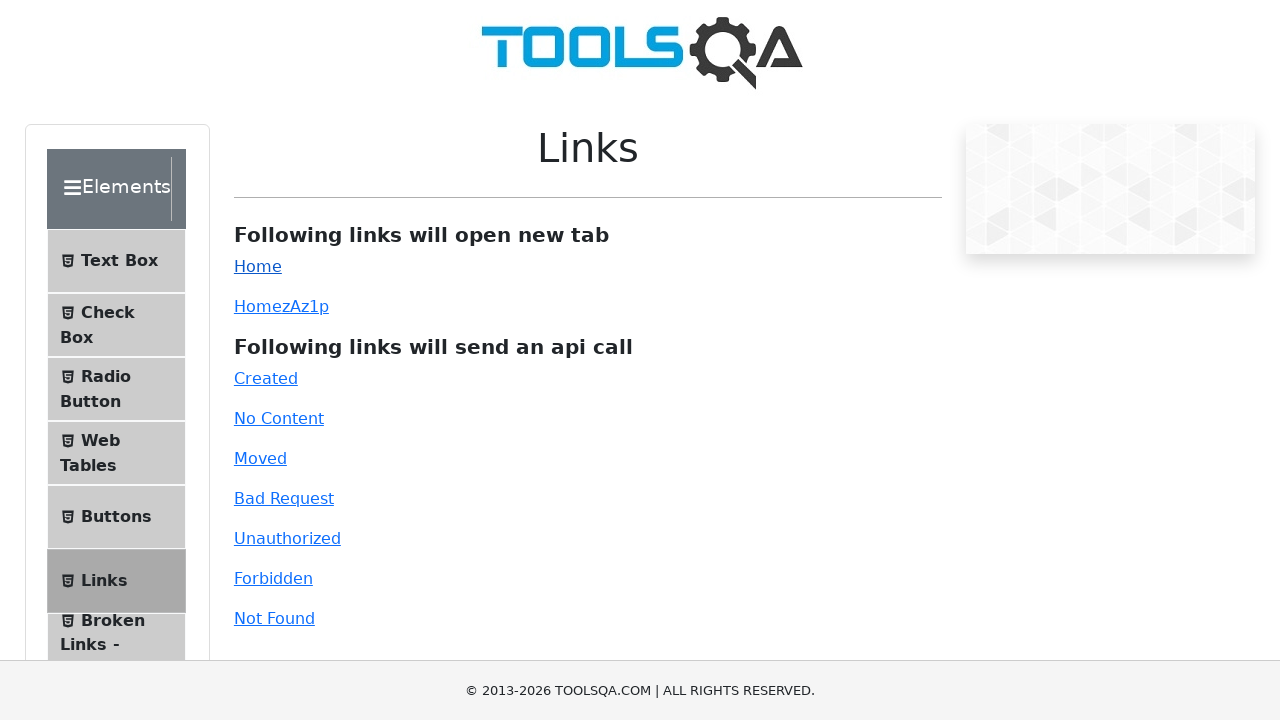

Switched to home page tab and waited for page load
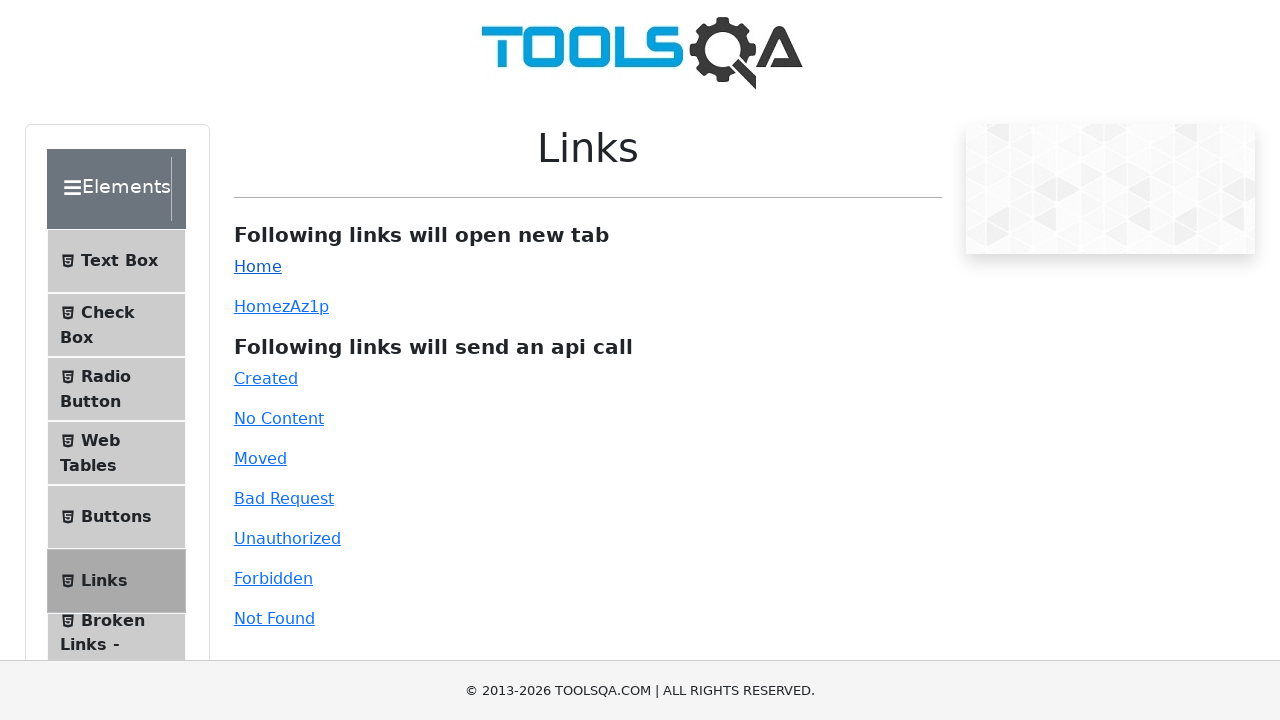

Verified home page banner is visible
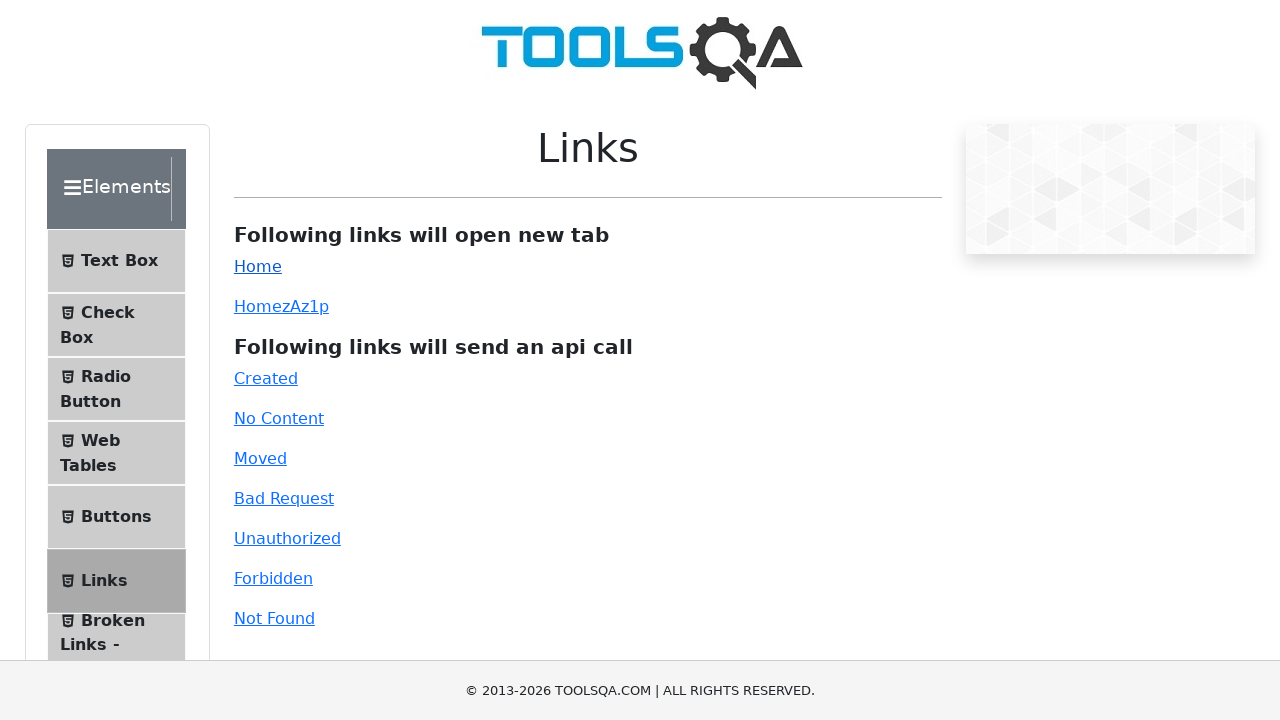

Switched back to original tab and verified Links page is still open
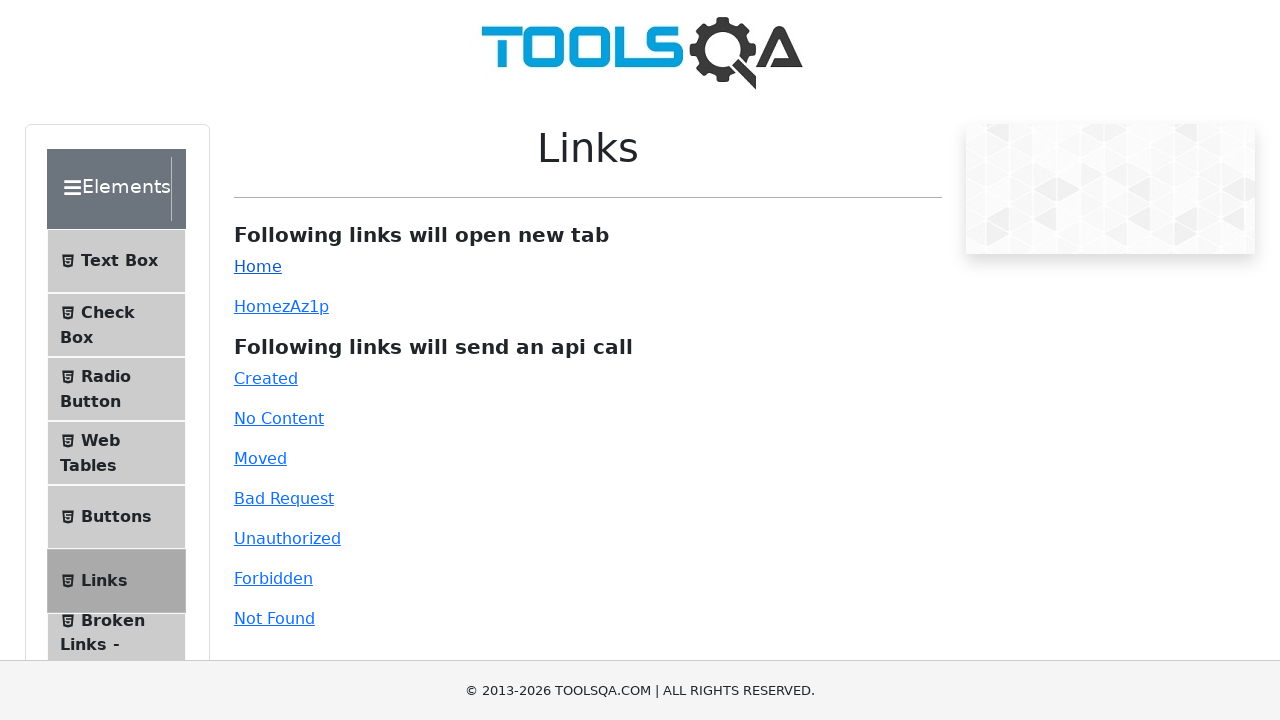

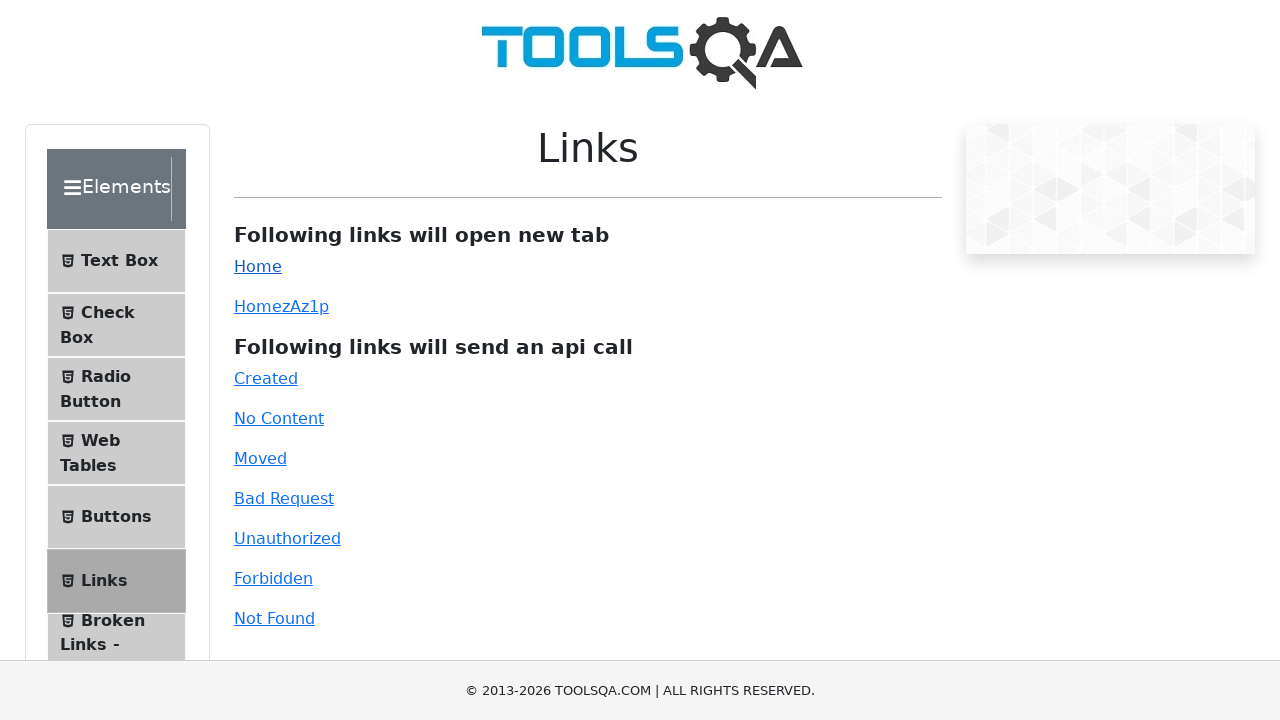